Navigates to the Path2USA travel companions page and verifies the page loads by checking the title

Starting URL: https://www.path2usa.com/travel-companions

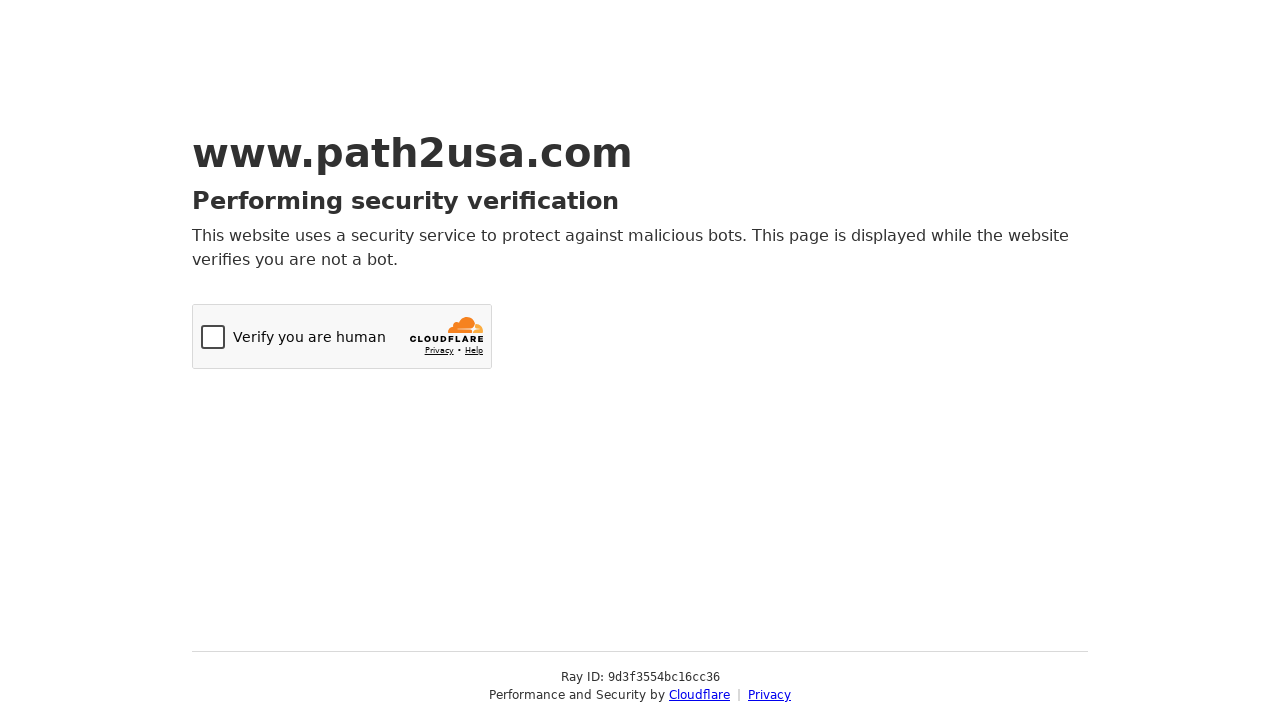

Navigated to Path2USA travel companions page
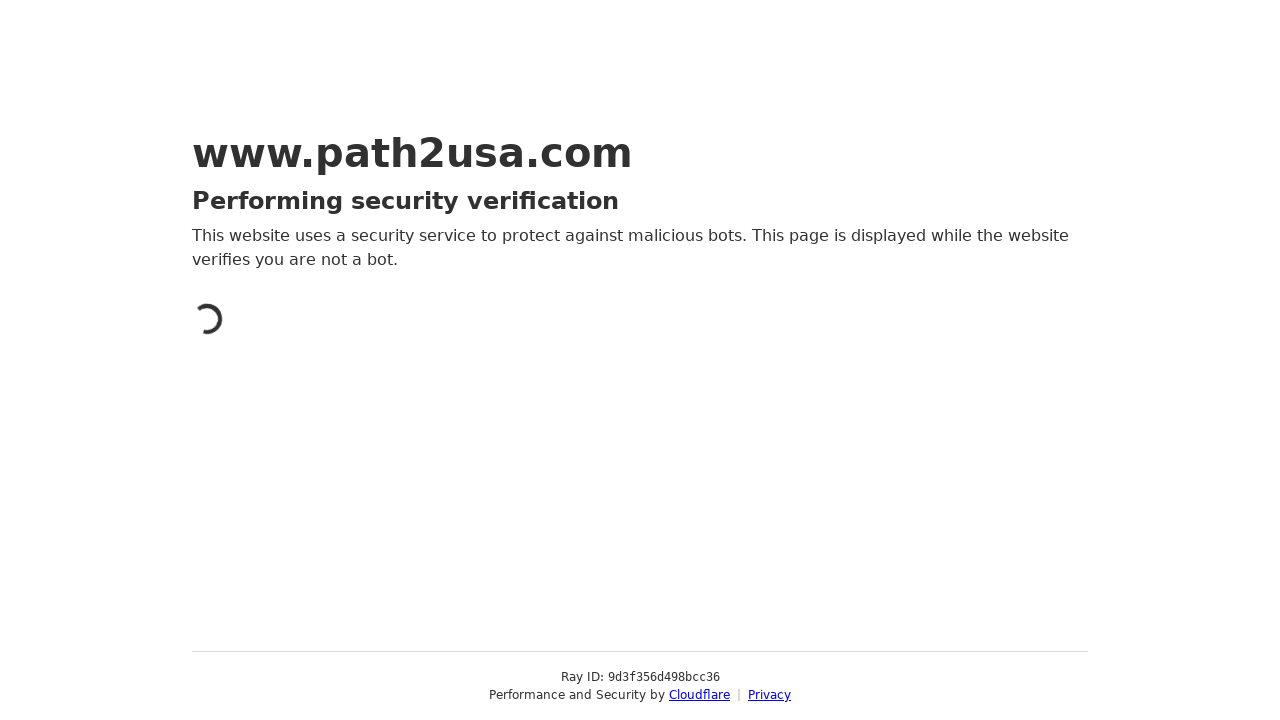

Retrieved page title: Just a moment...
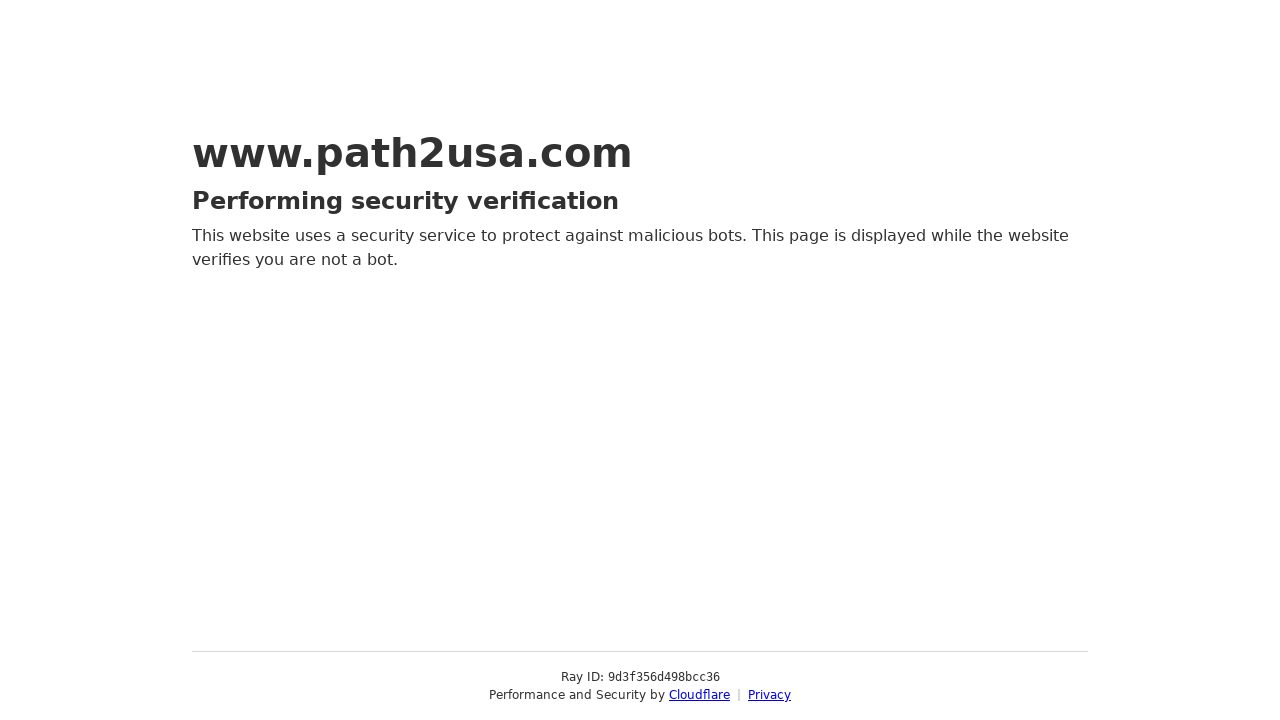

Printed page title to console
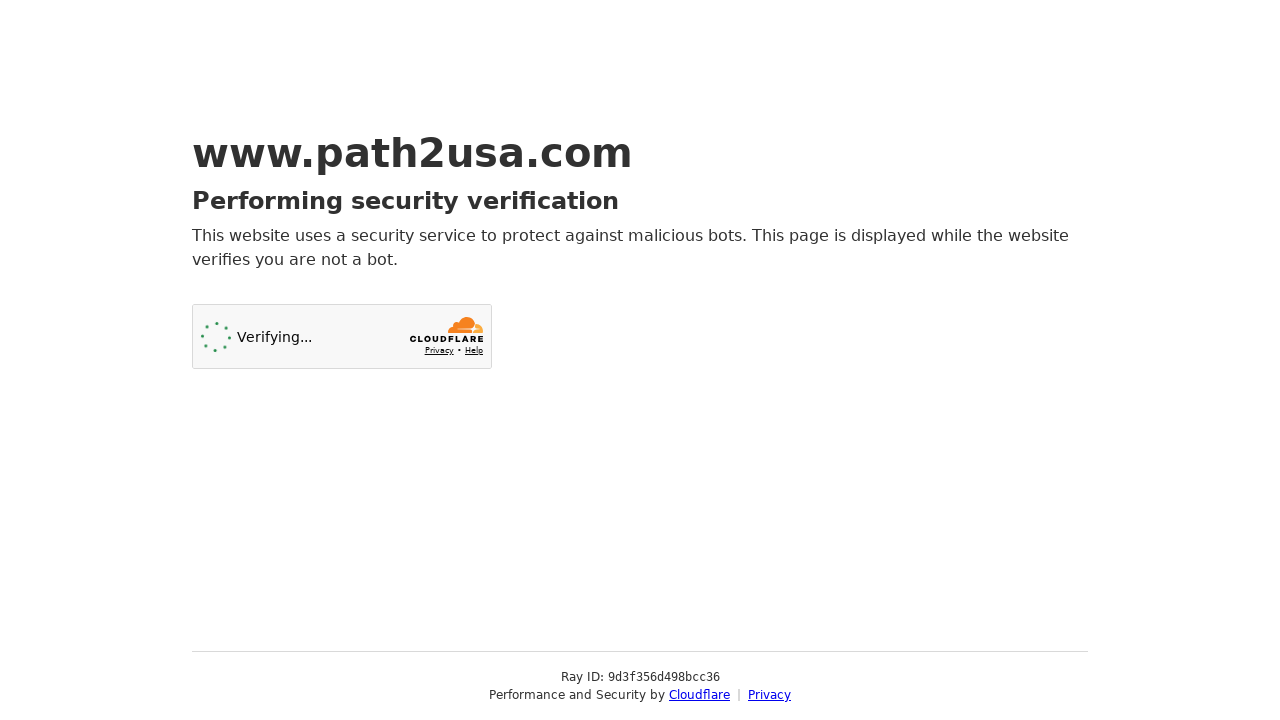

Verified that page title is not empty
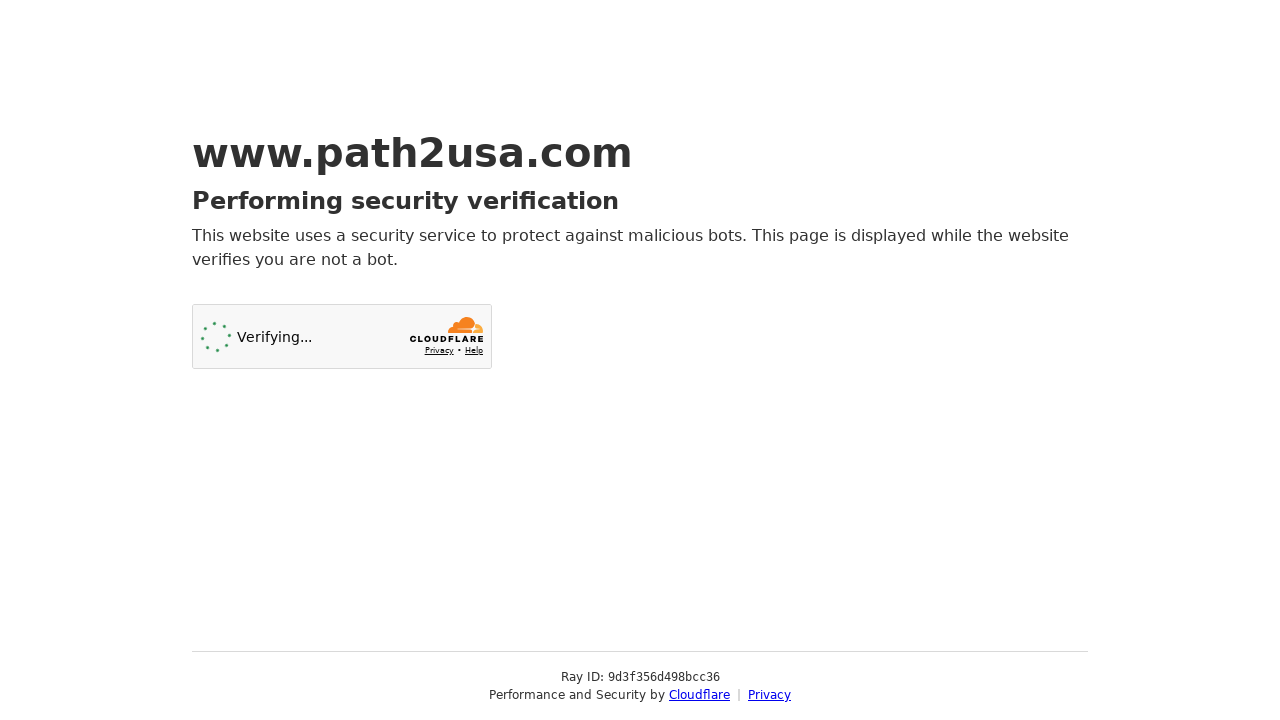

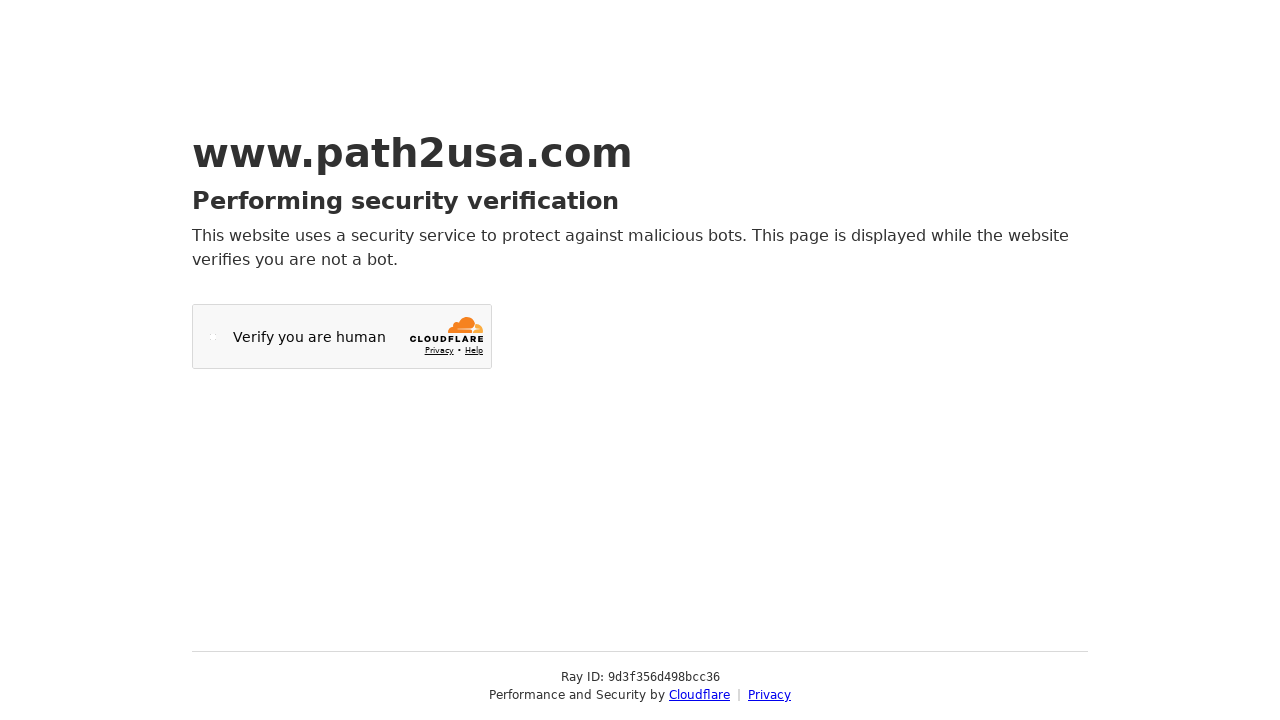